Tests clicking on the New User Registration link using exact link text to navigate to the registration page

Starting URL: https://portaldev.cms.gov/portal/

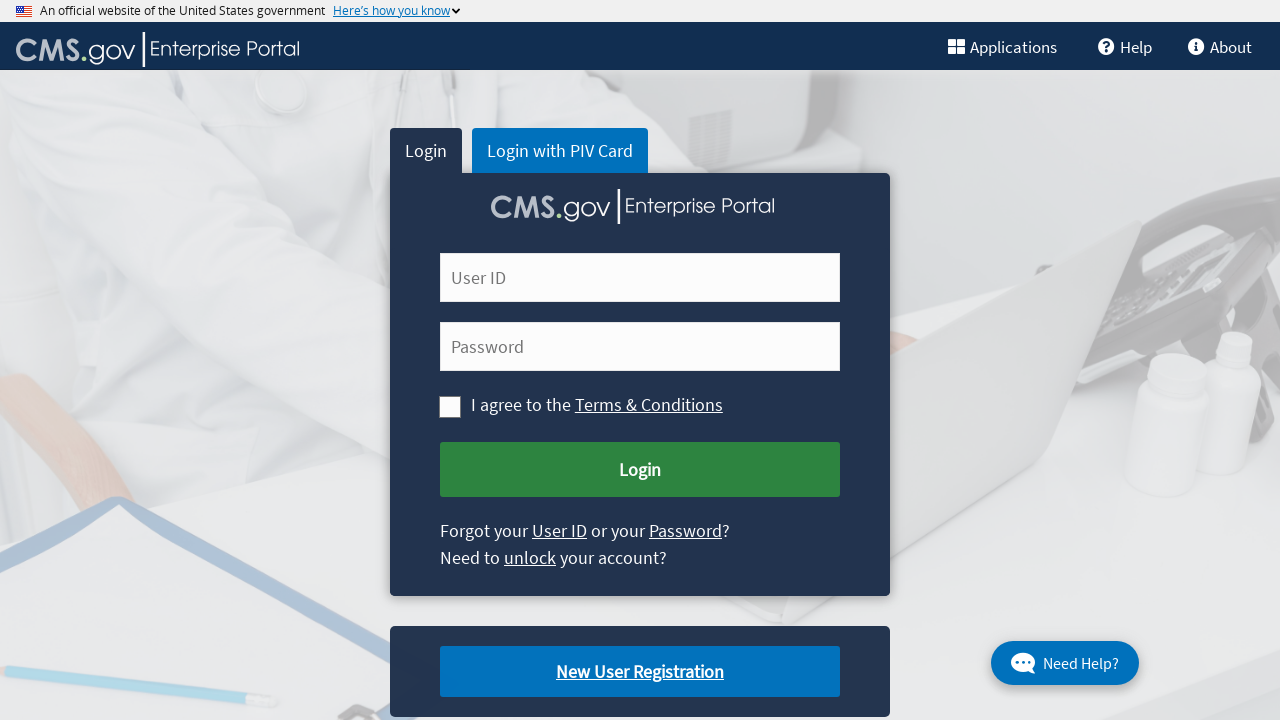

Navigated to CMS portal home page at https://portaldev.cms.gov/portal/
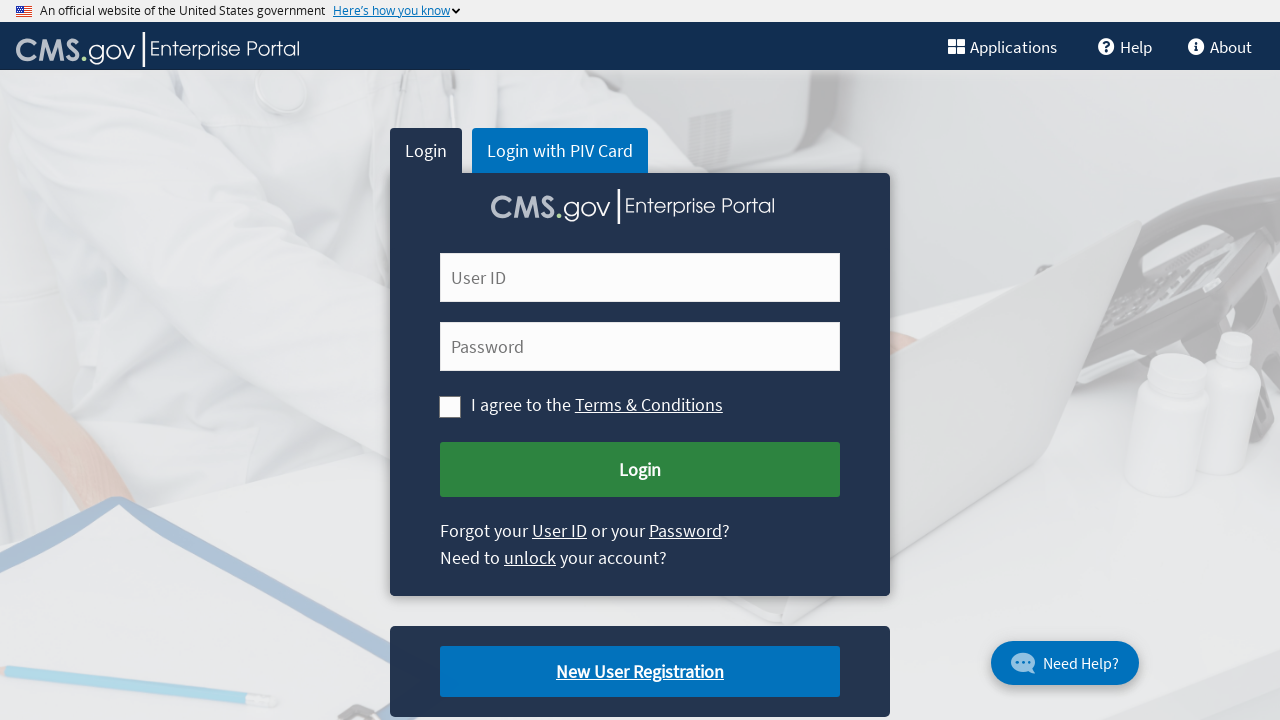

Clicked on 'New User Registration' link using exact text match to navigate to registration page at (640, 672) on text=New User Registration
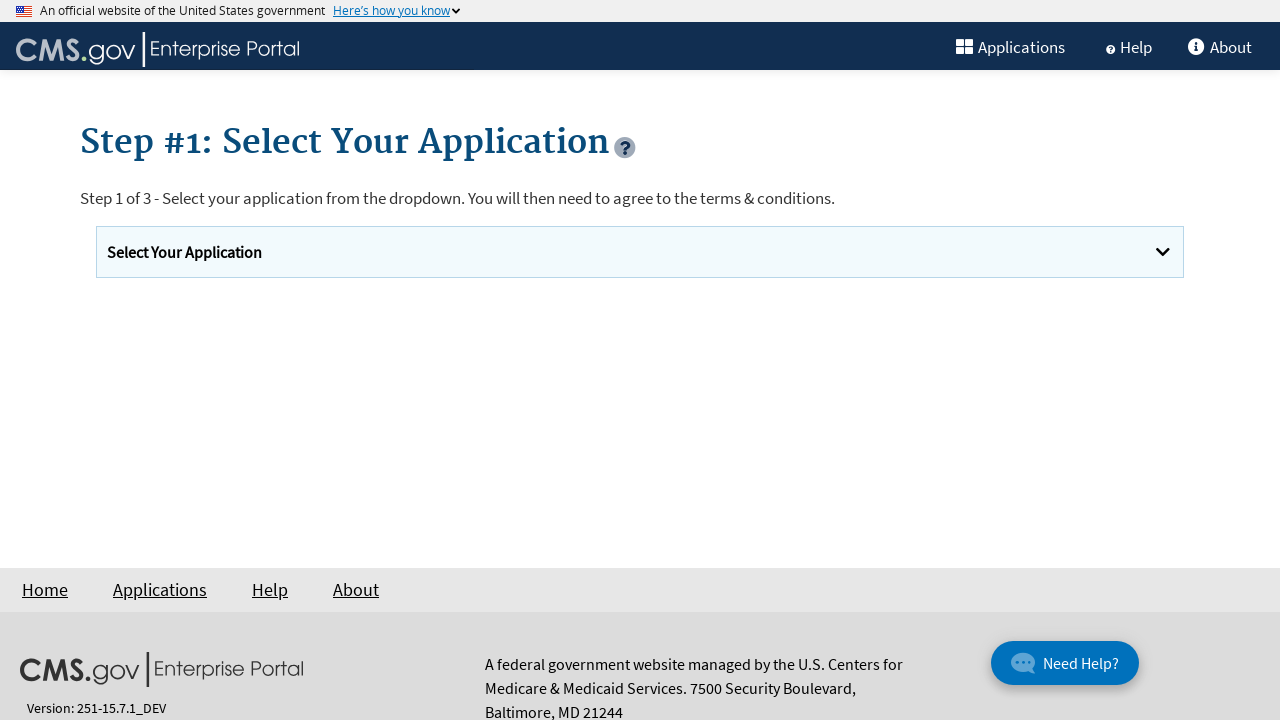

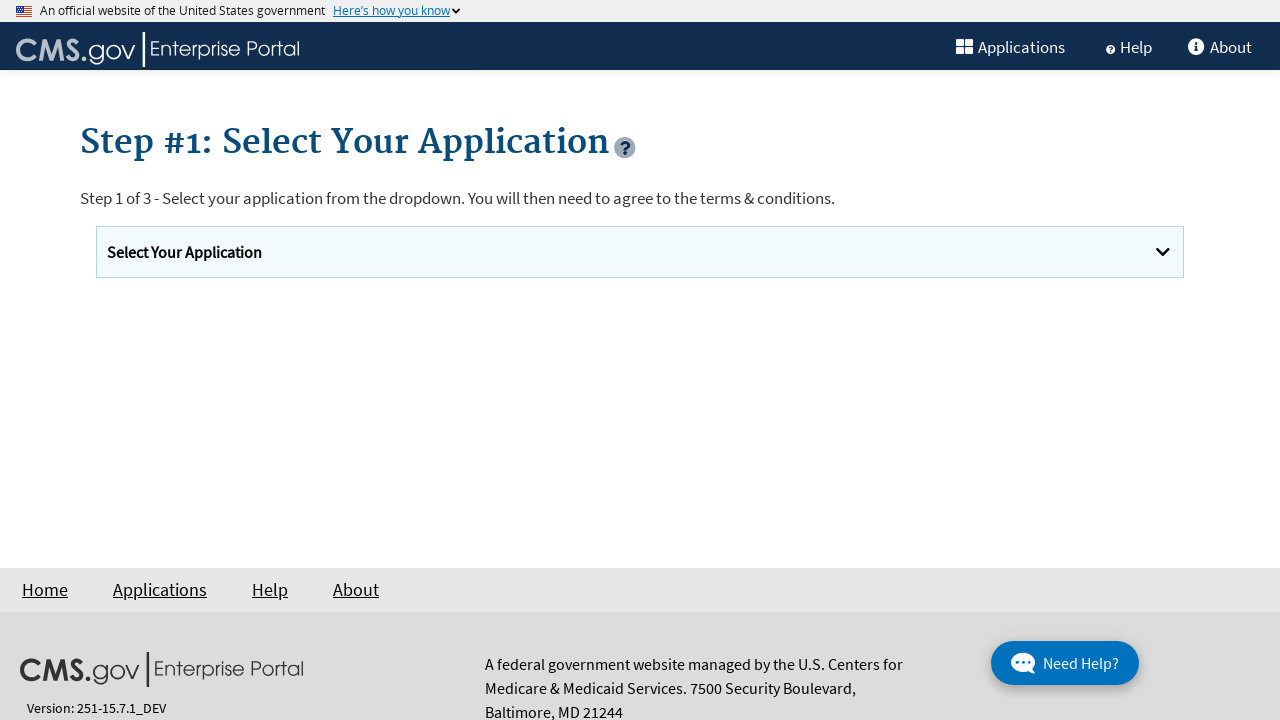